Tests dropdown select functionality by selecting an option by its visible text from a select menu on a practice page

Starting URL: https://www.tutorialspoint.com/selenium/practice/select-menu.php

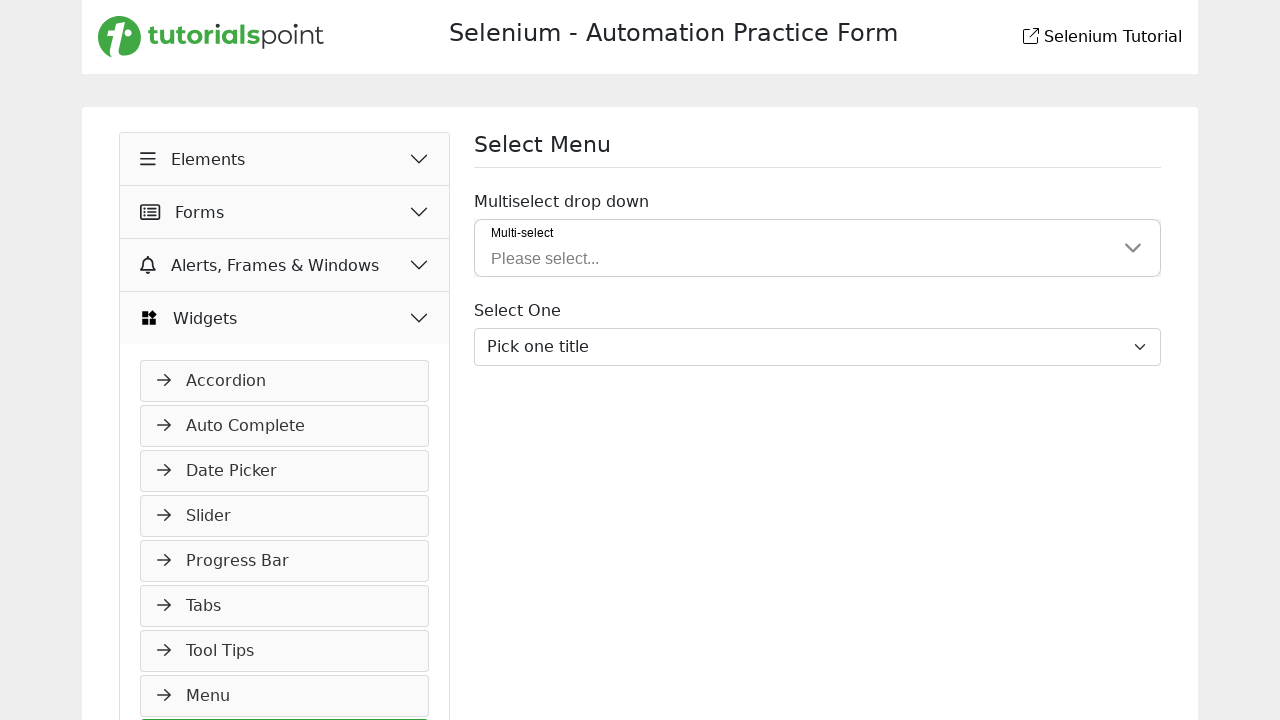

Waited for dropdown selector #inputGroupSelect03 to be visible
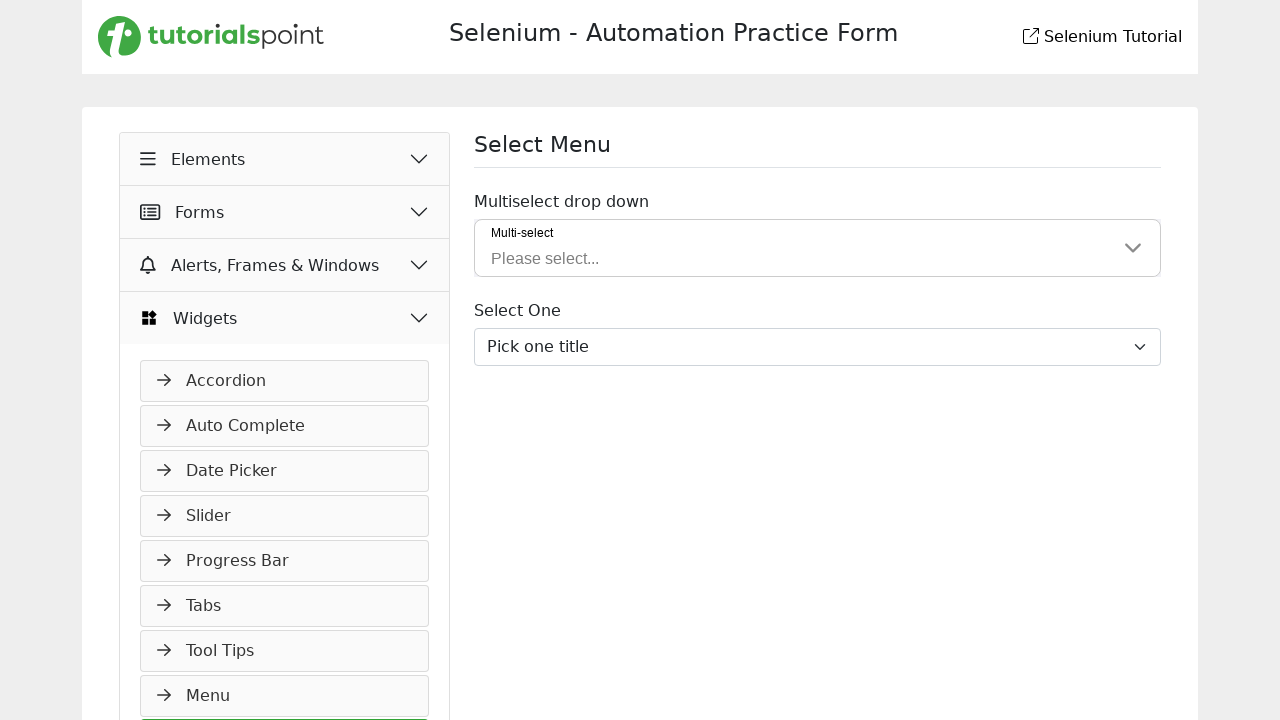

Selected 'Proof.' option from dropdown menu on #inputGroupSelect03
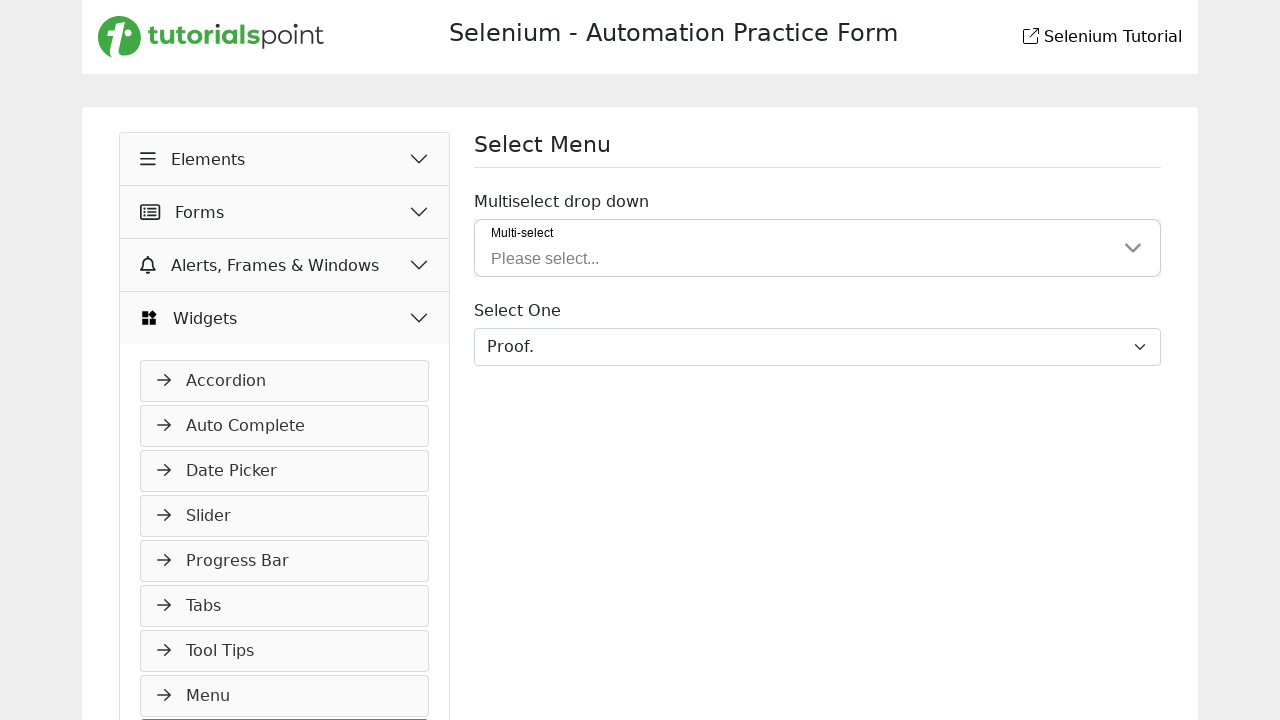

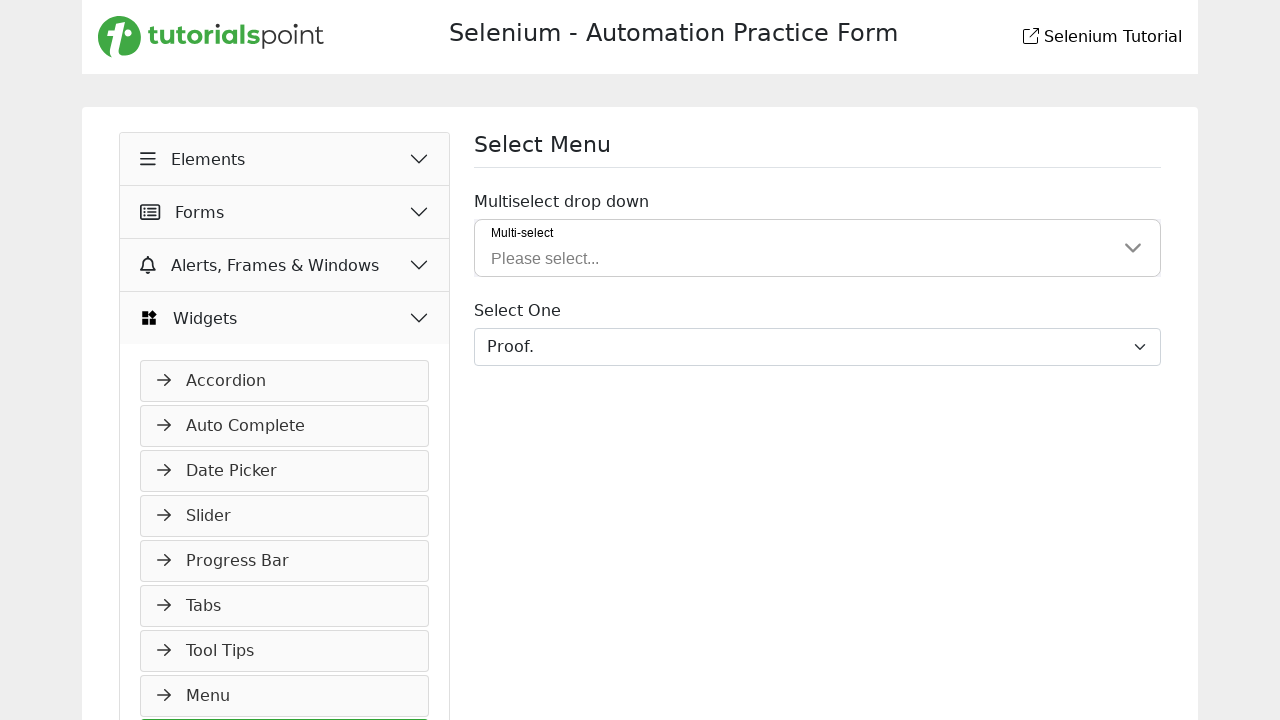